Tests handling of JavaScript confirmation alerts by navigating to the alerts page and interacting with the JS Confirm button

Starting URL: http://practice.cydeo.com/

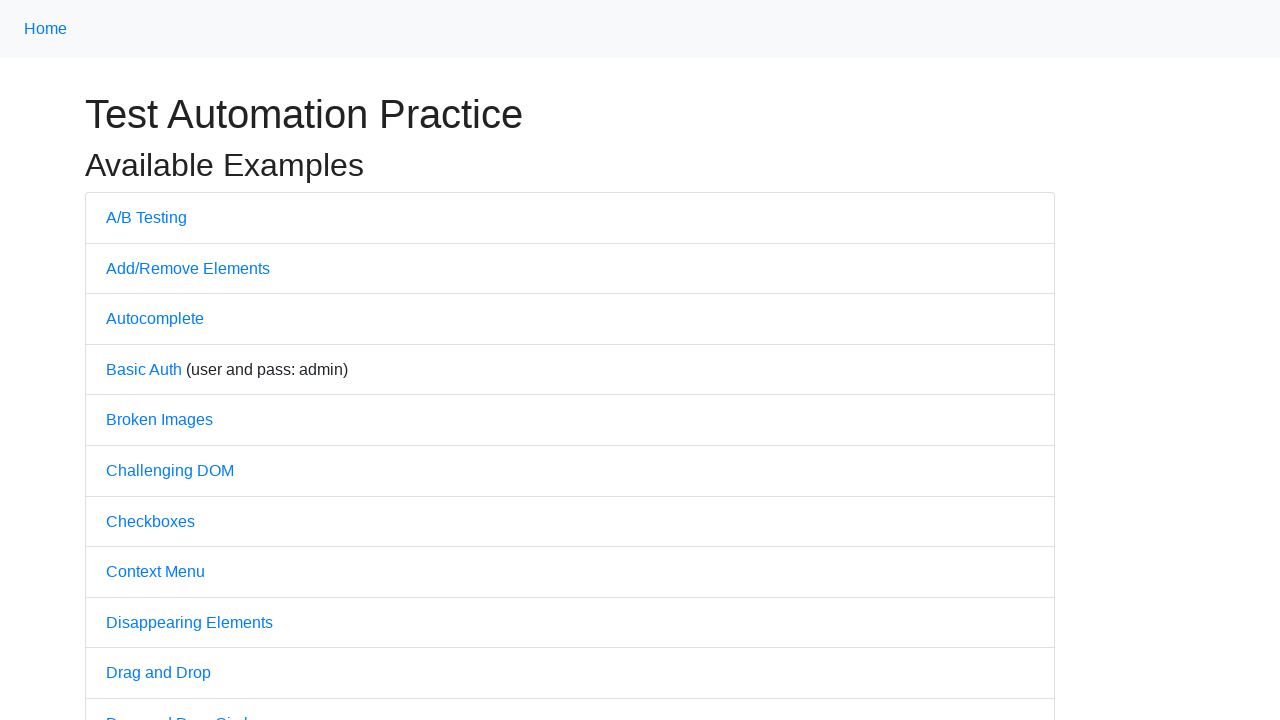

Set up dialog handler to accept alerts
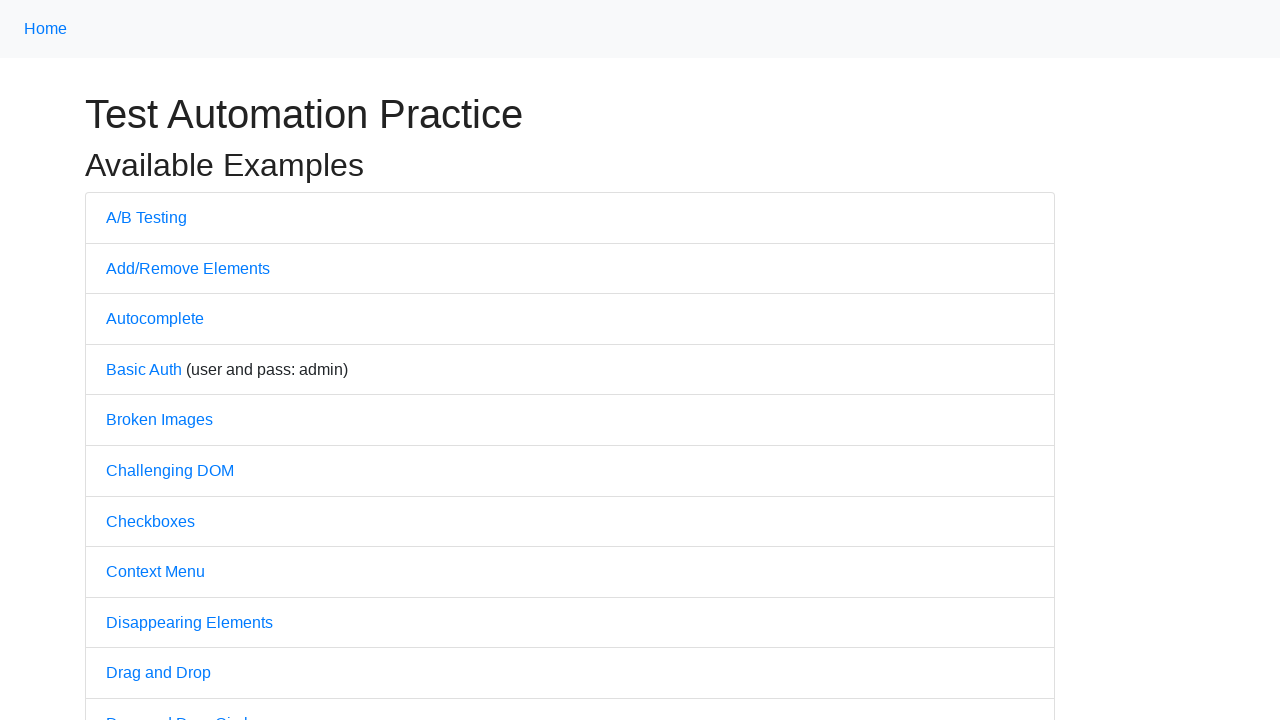

Clicked on JavaScript Alerts link at (166, 361) on xpath=//a[@href='/javascript_alerts']
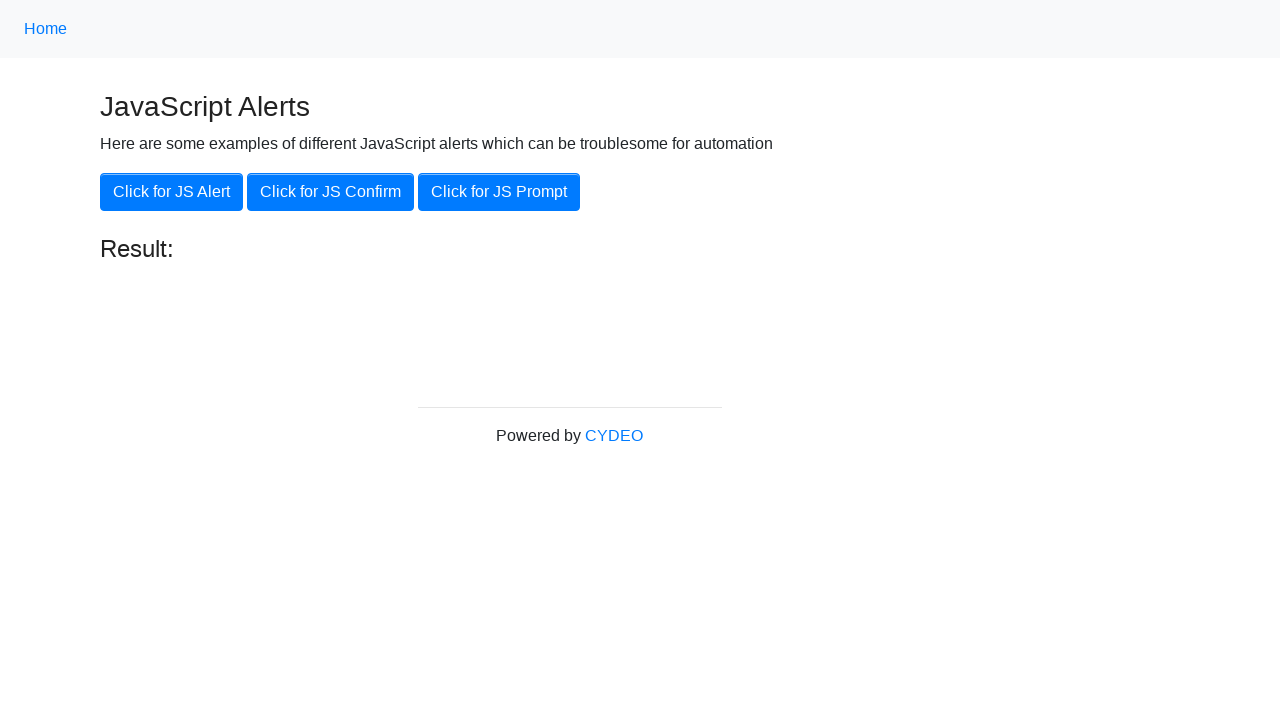

Waited for buttons to load on alerts page
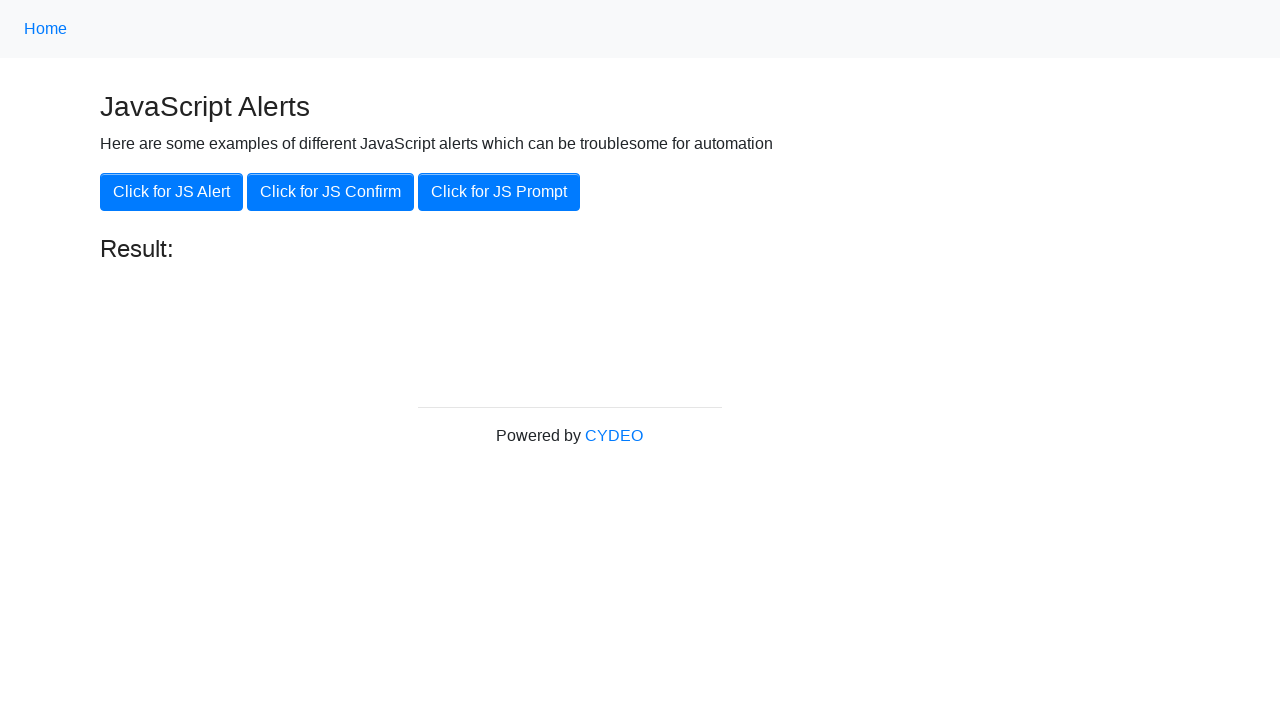

Clicked on JS Confirm button at (330, 192) on button:has-text('Click for JS Confirm')
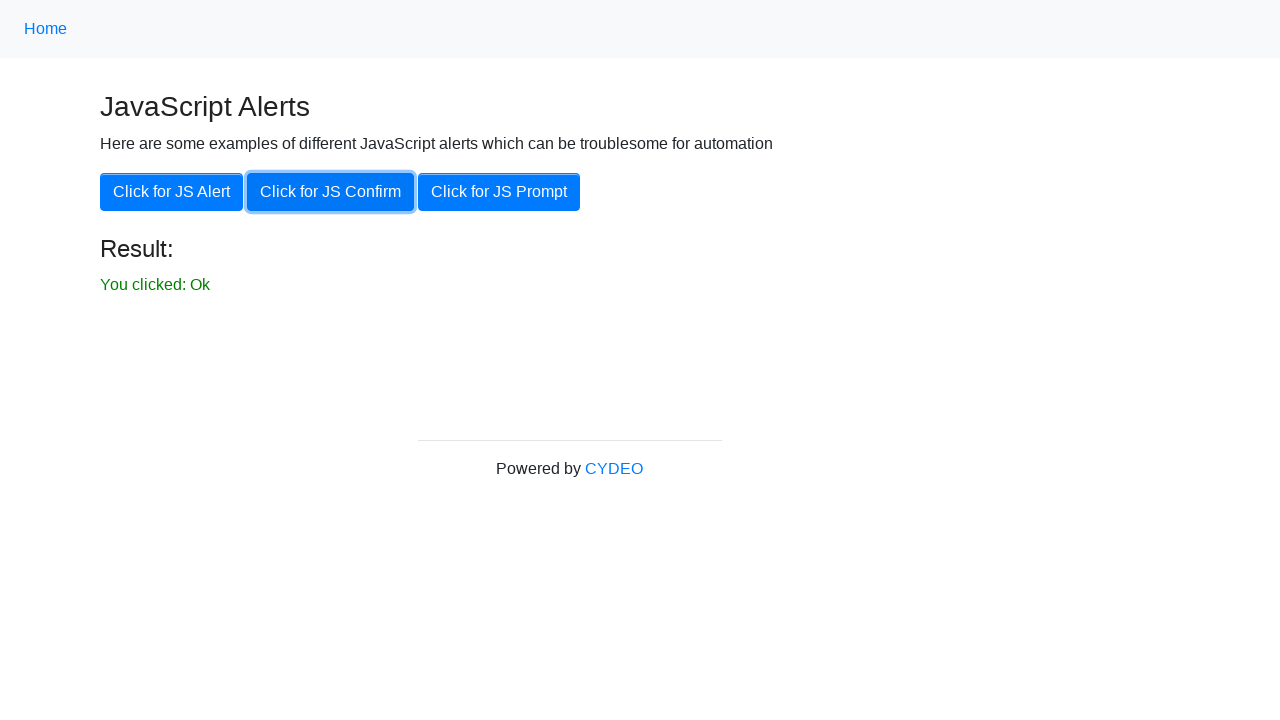

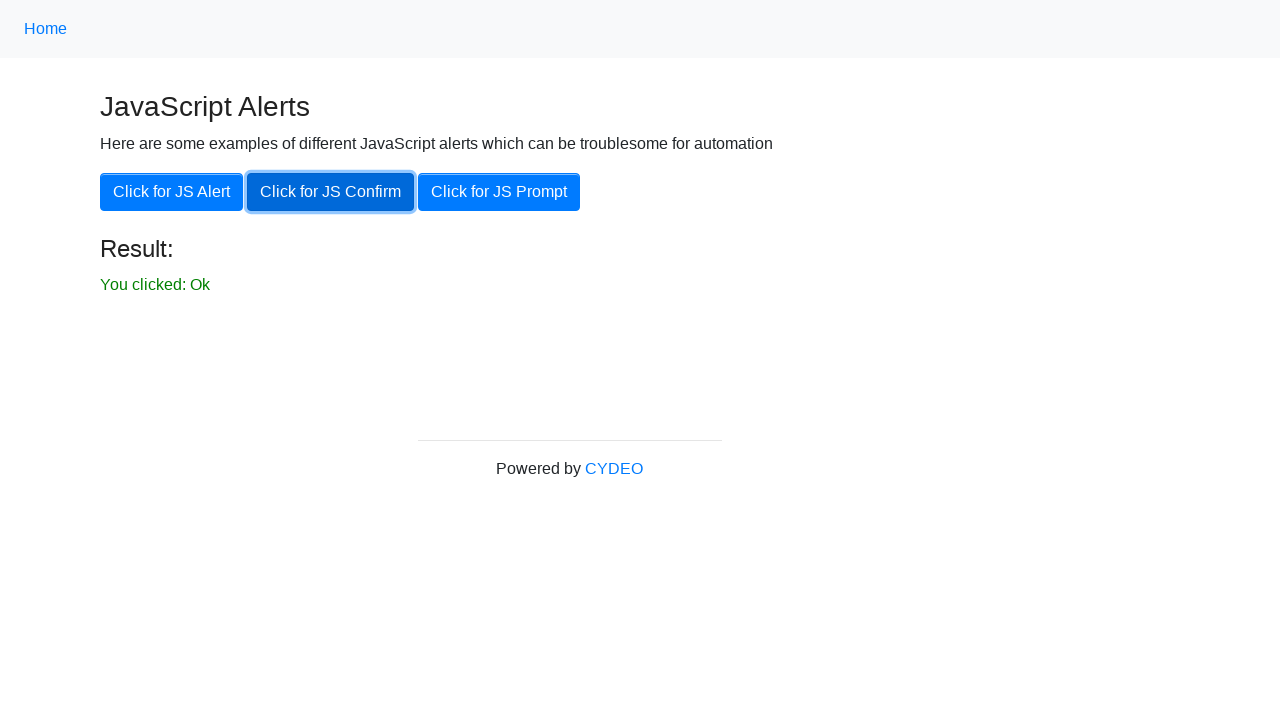